Tests dropdown menu functionality by clicking on a select input element, scrolling it into view, and selecting the first three options by index.

Starting URL: https://demoqa.com/select-menu

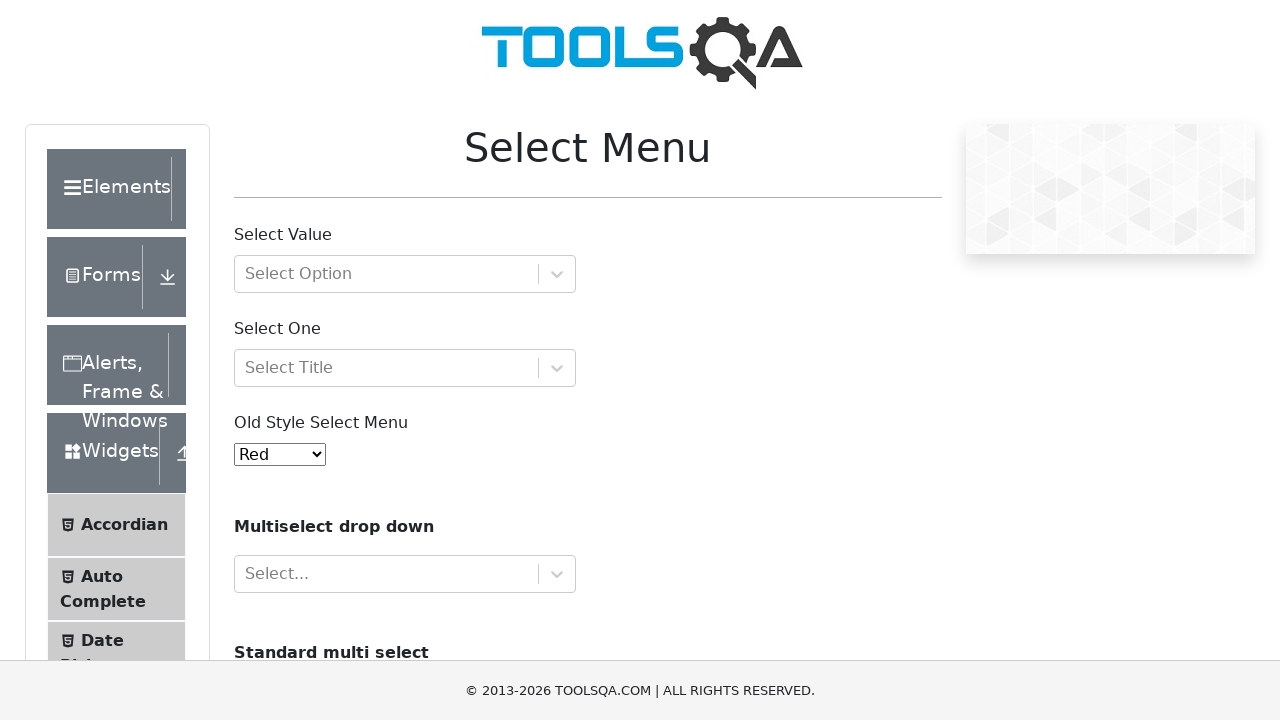

Scrolled multiselect dropdown input into view
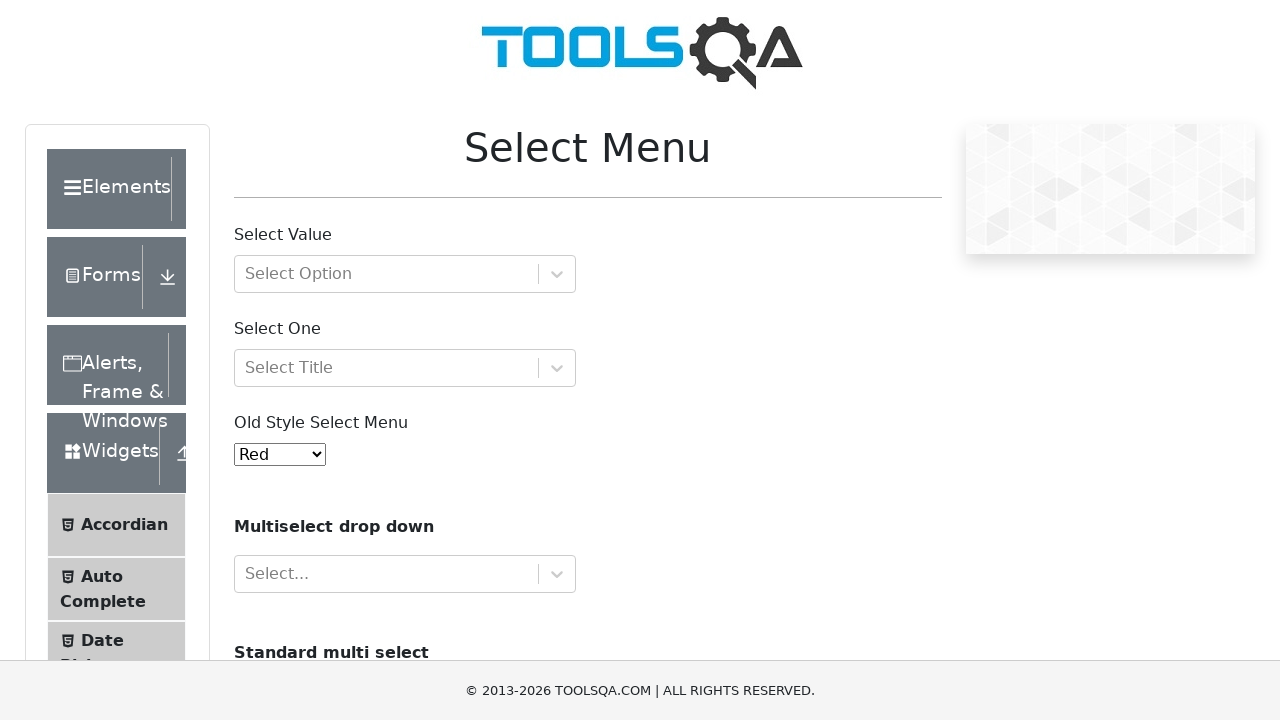

Clicked dropdown to open menu at (247, 574) on #react-select-4-input
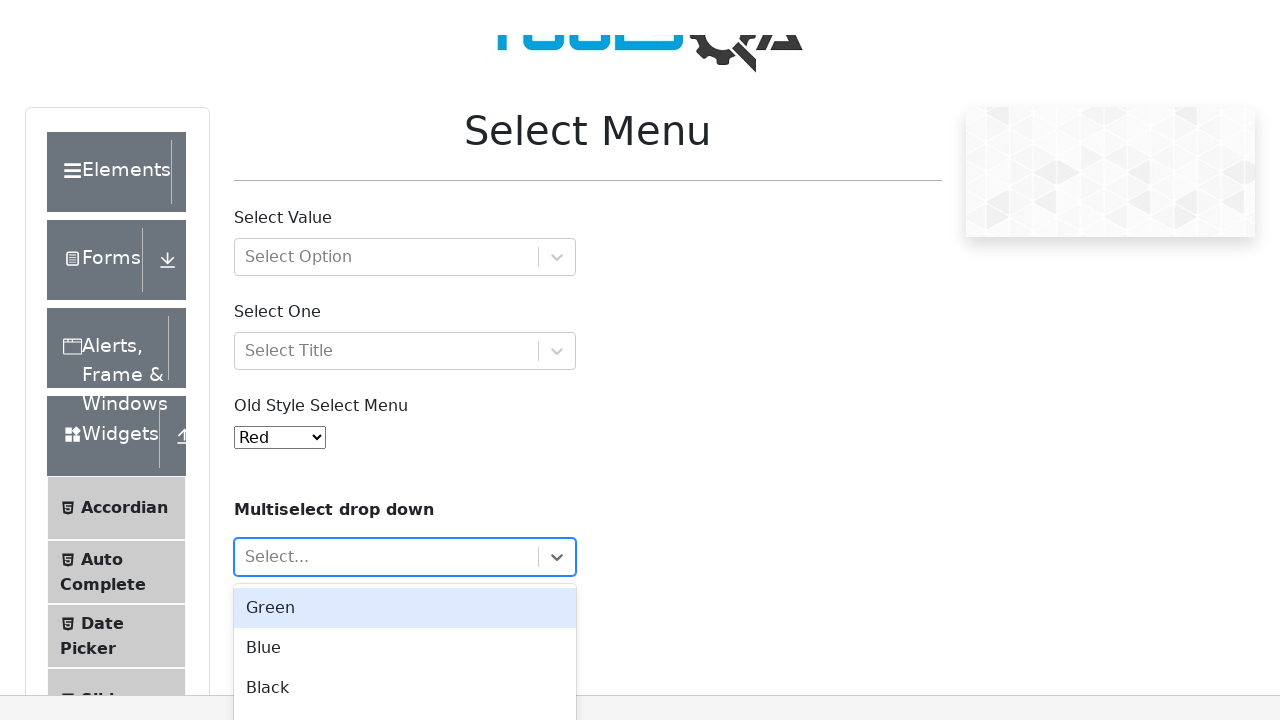

Pressed ArrowDown to navigate to first option
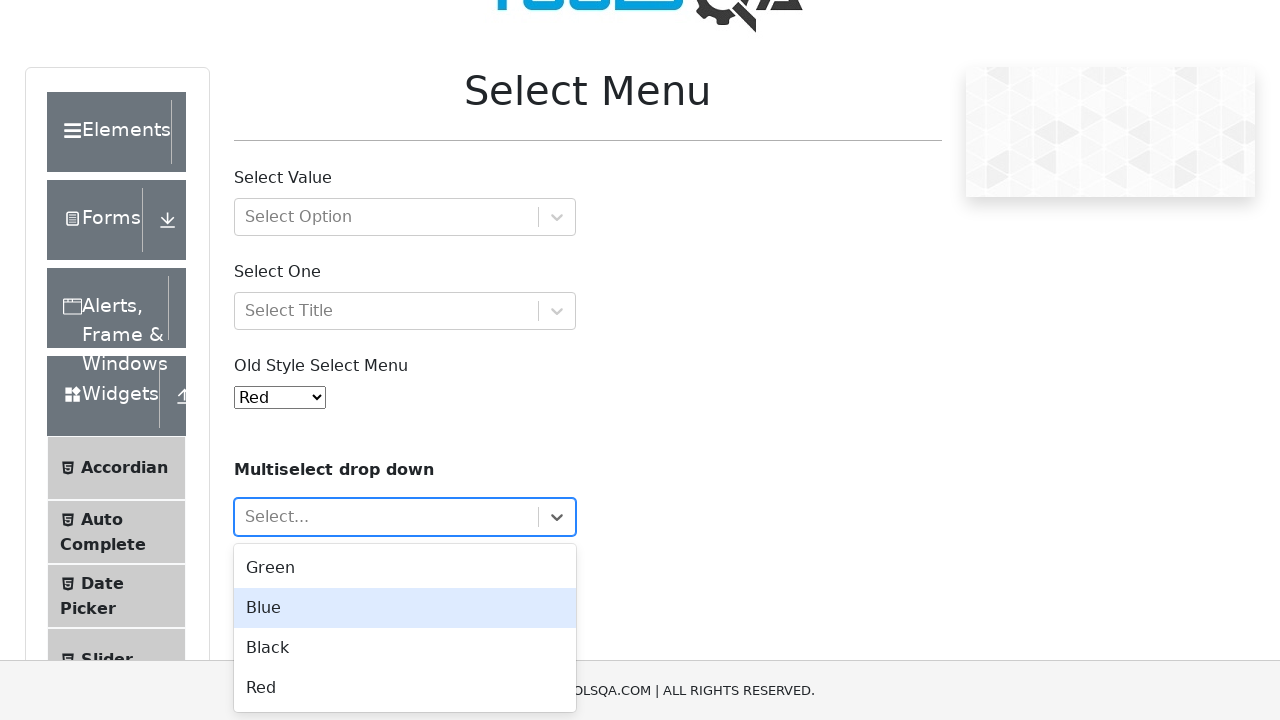

Pressed Enter to select first option
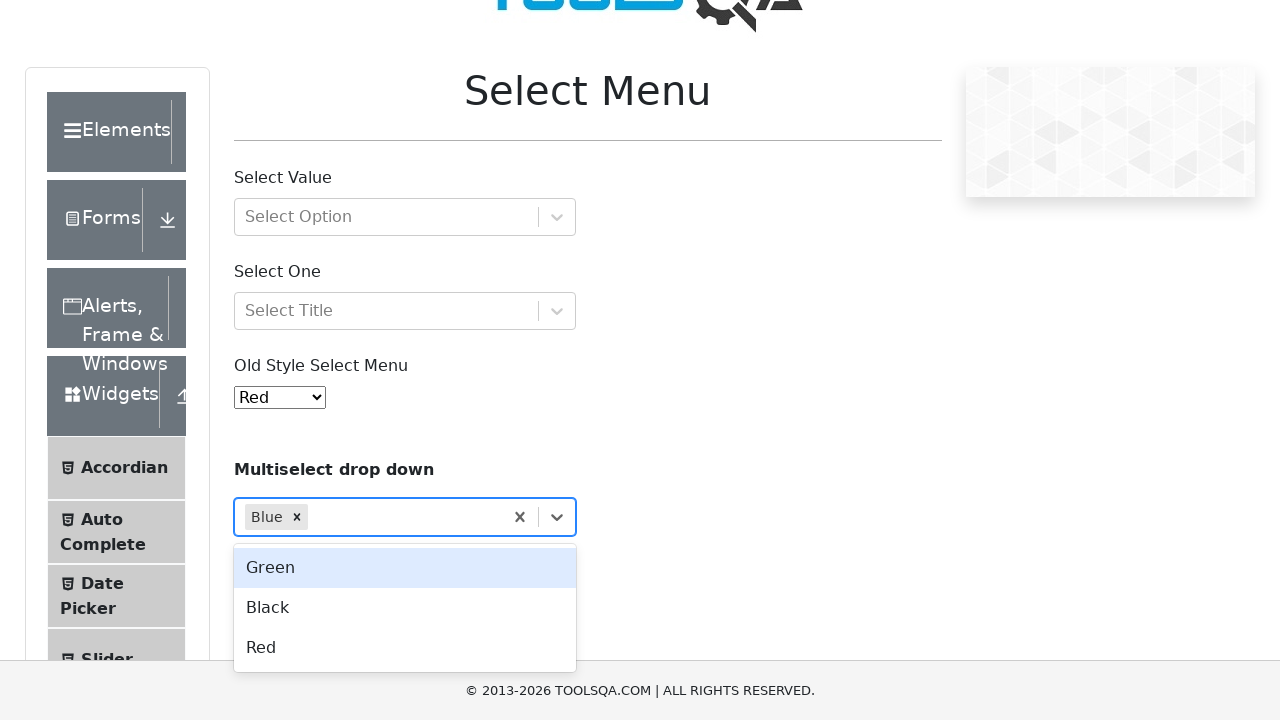

Clicked dropdown to open menu for second selection at (314, 517) on #react-select-4-input
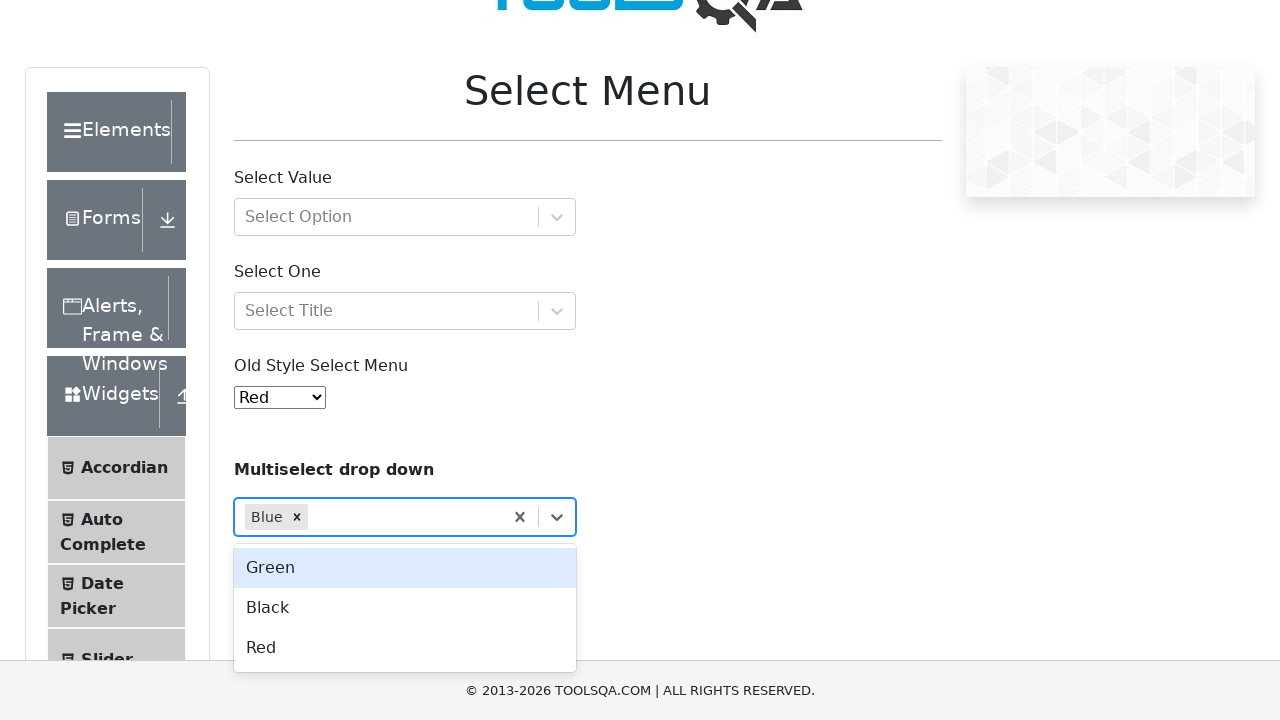

Pressed ArrowDown to navigate to second option
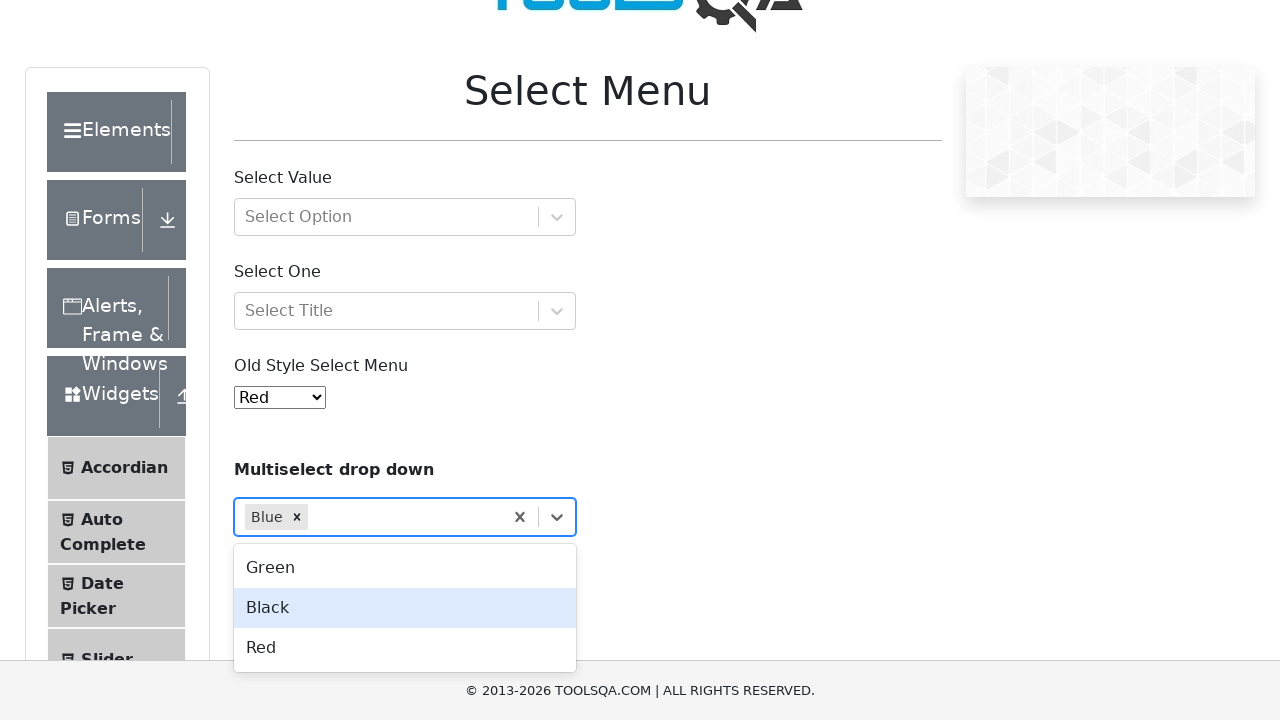

Pressed Enter to select second option
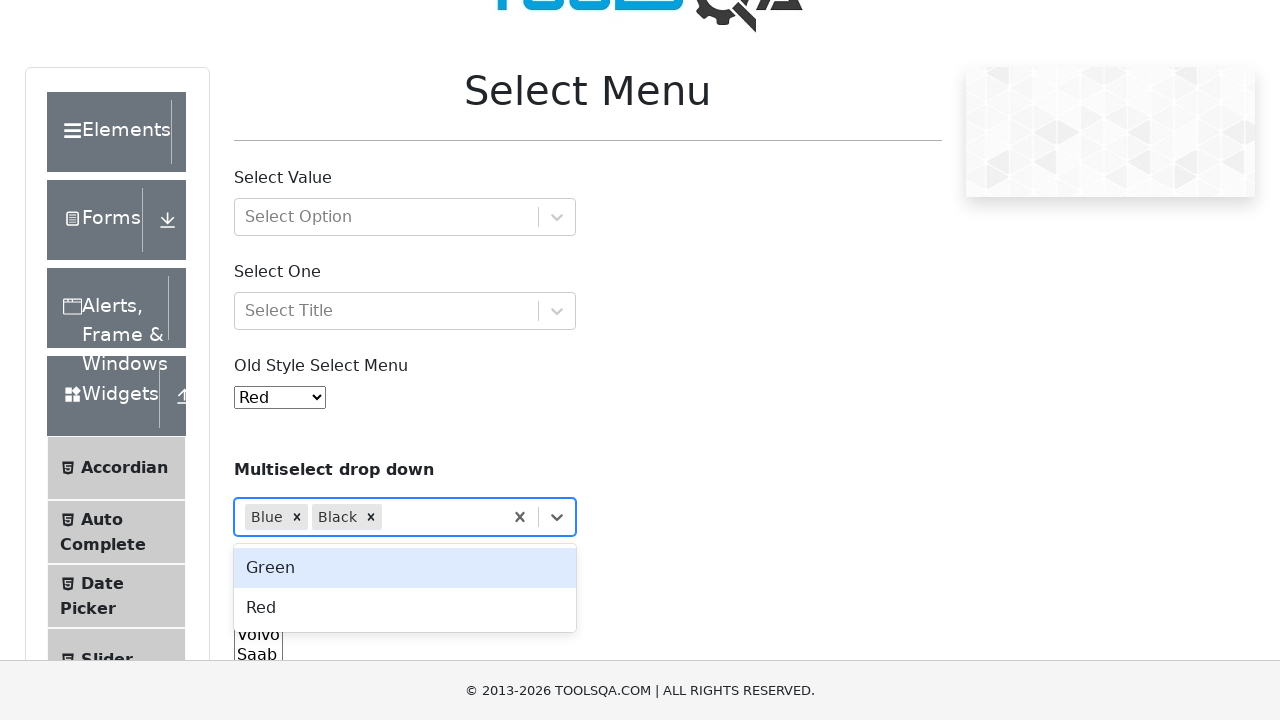

Clicked dropdown to open menu for third selection at (388, 517) on #react-select-4-input
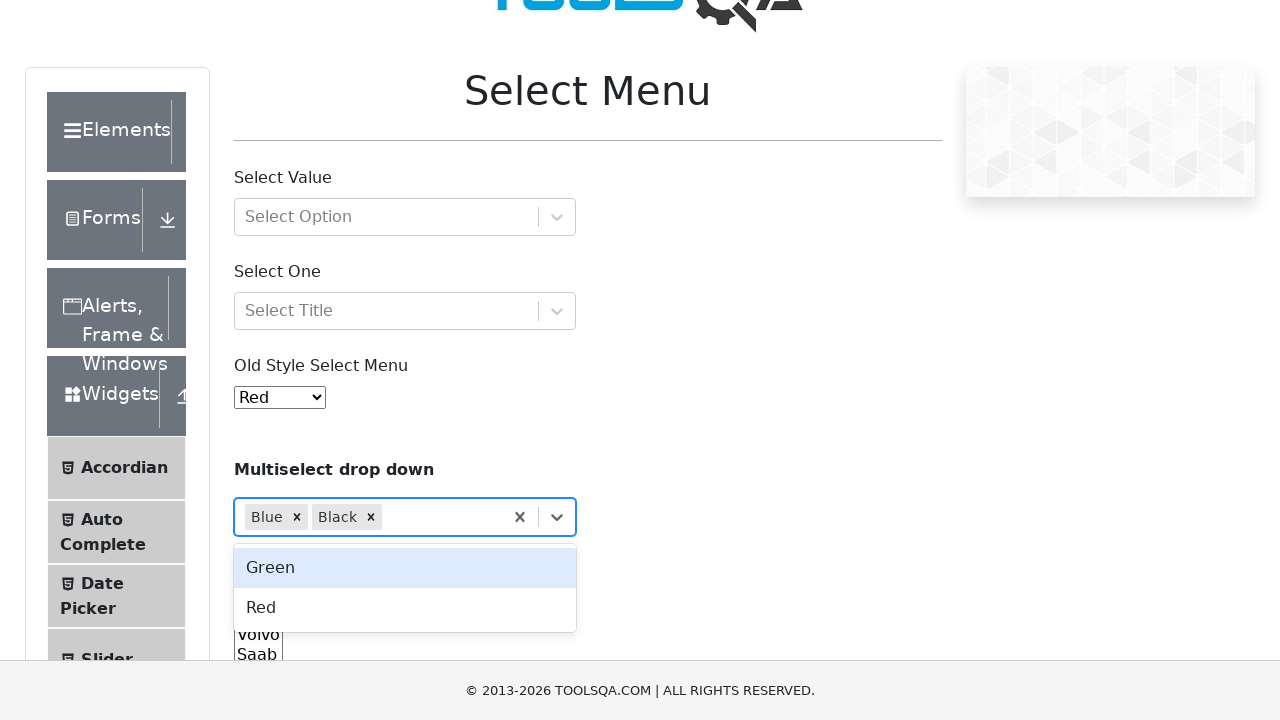

Pressed ArrowDown to navigate to third option
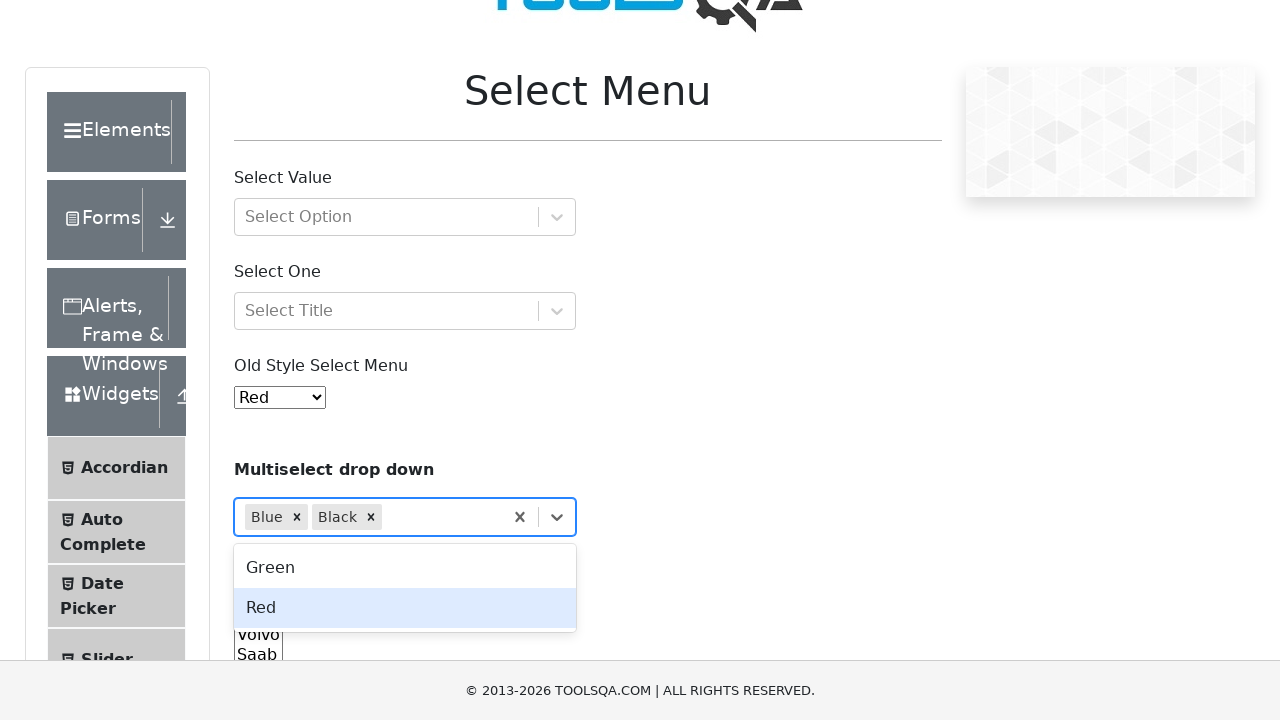

Pressed Enter to select third option
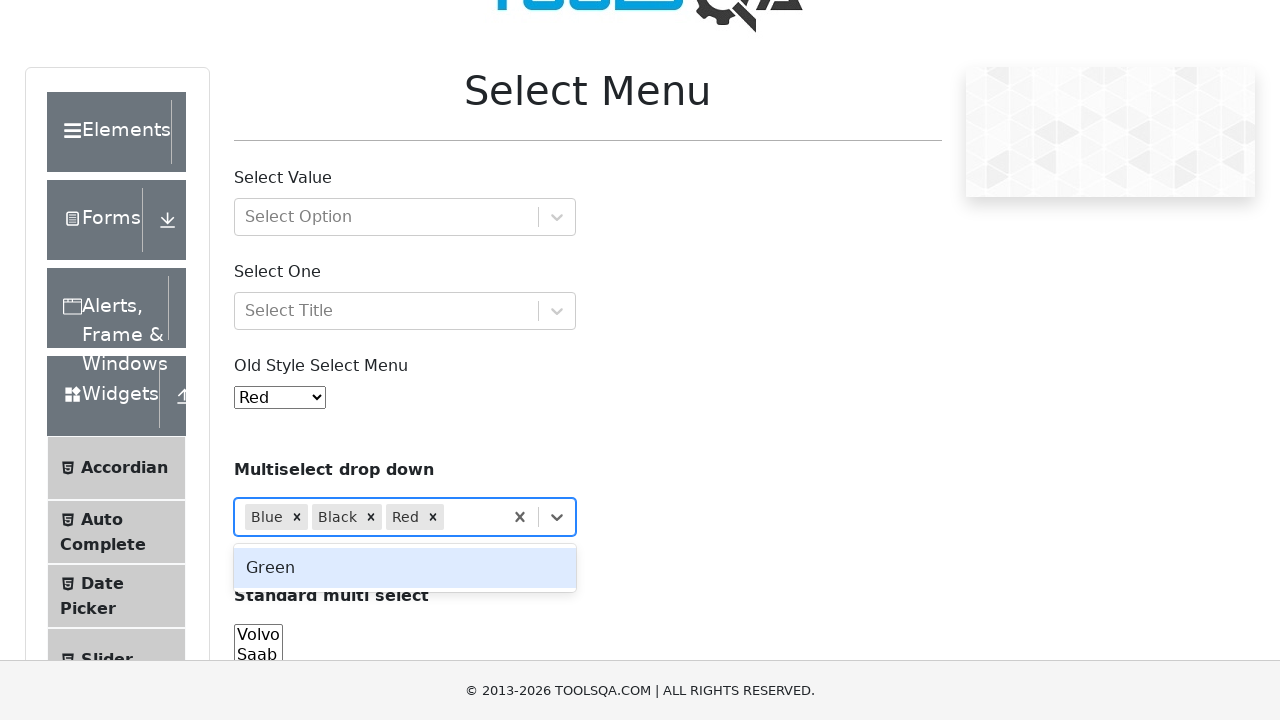

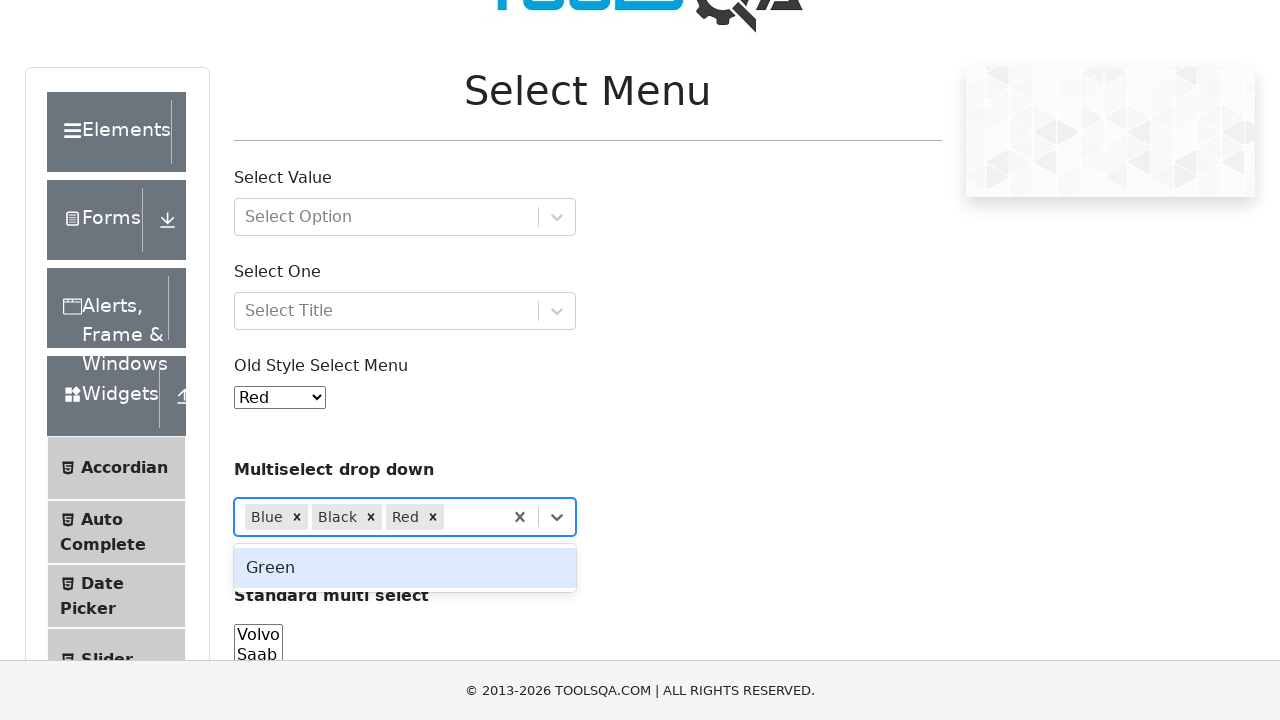